Tests filtering to show only active (uncompleted) todo items

Starting URL: https://demo.playwright.dev/todomvc

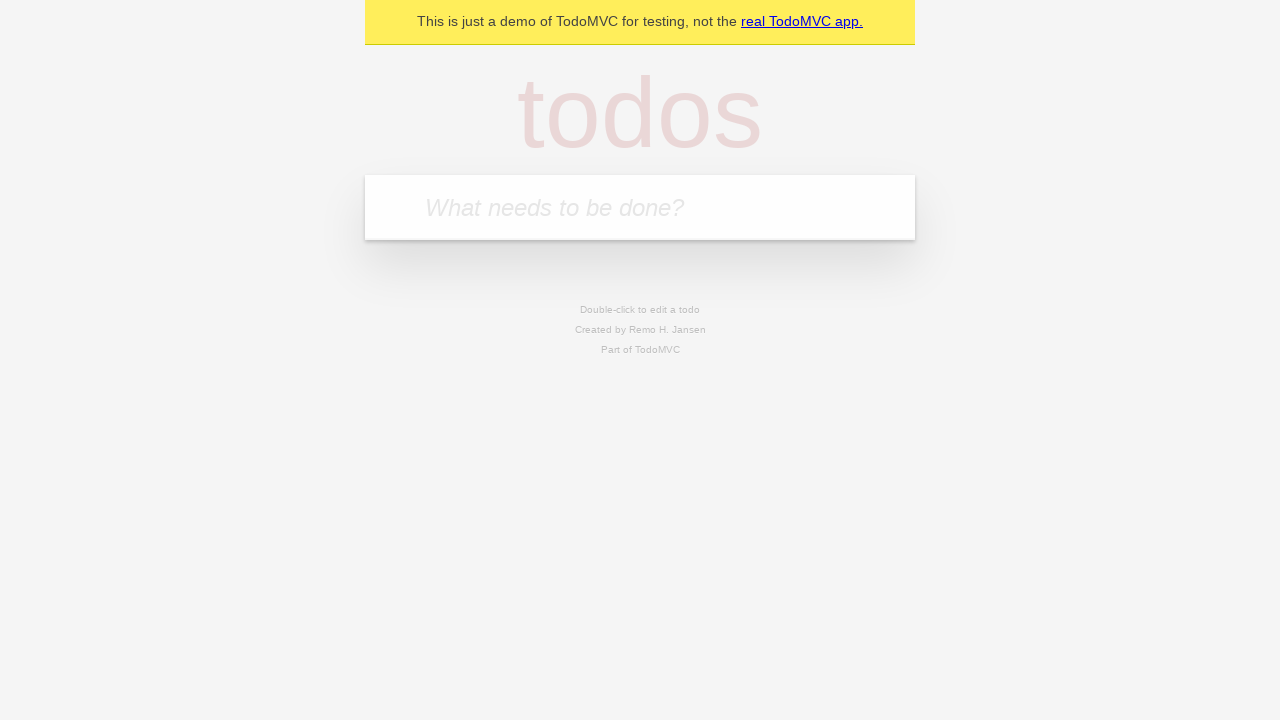

Located the 'What needs to be done?' input field
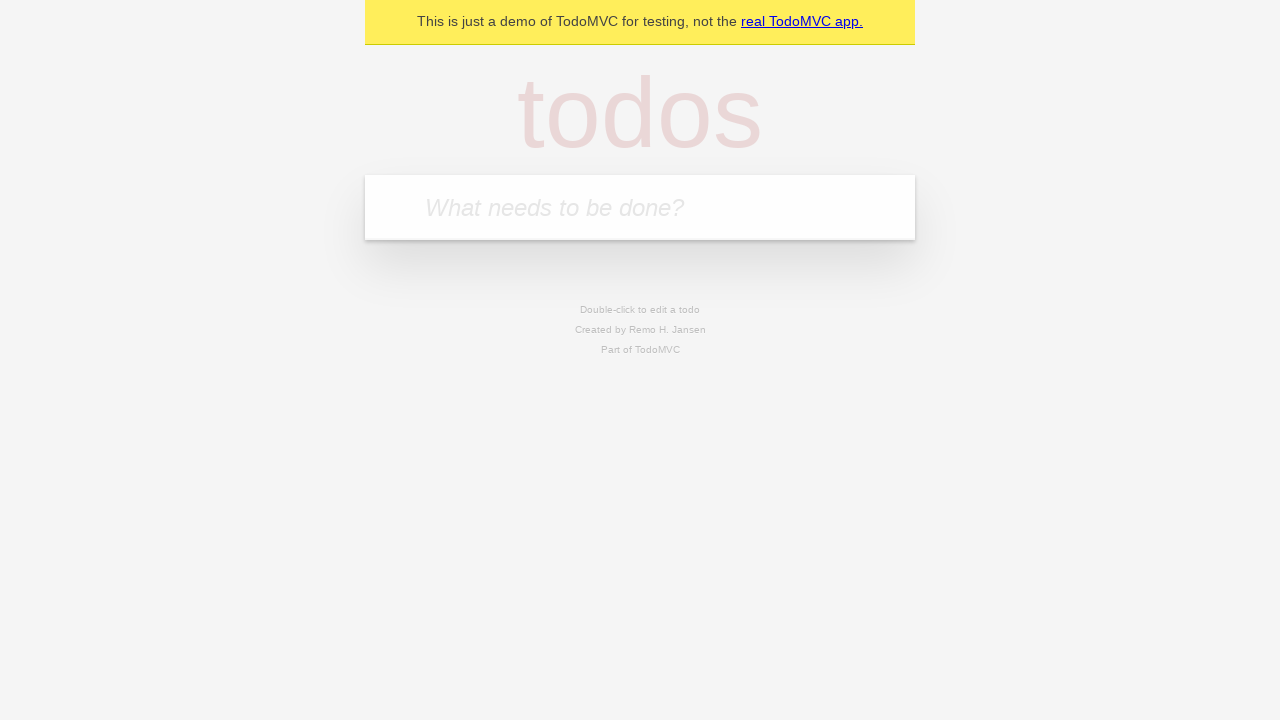

Filled input with todo item: 'buy some cheese' on internal:attr=[placeholder="What needs to be done?"i]
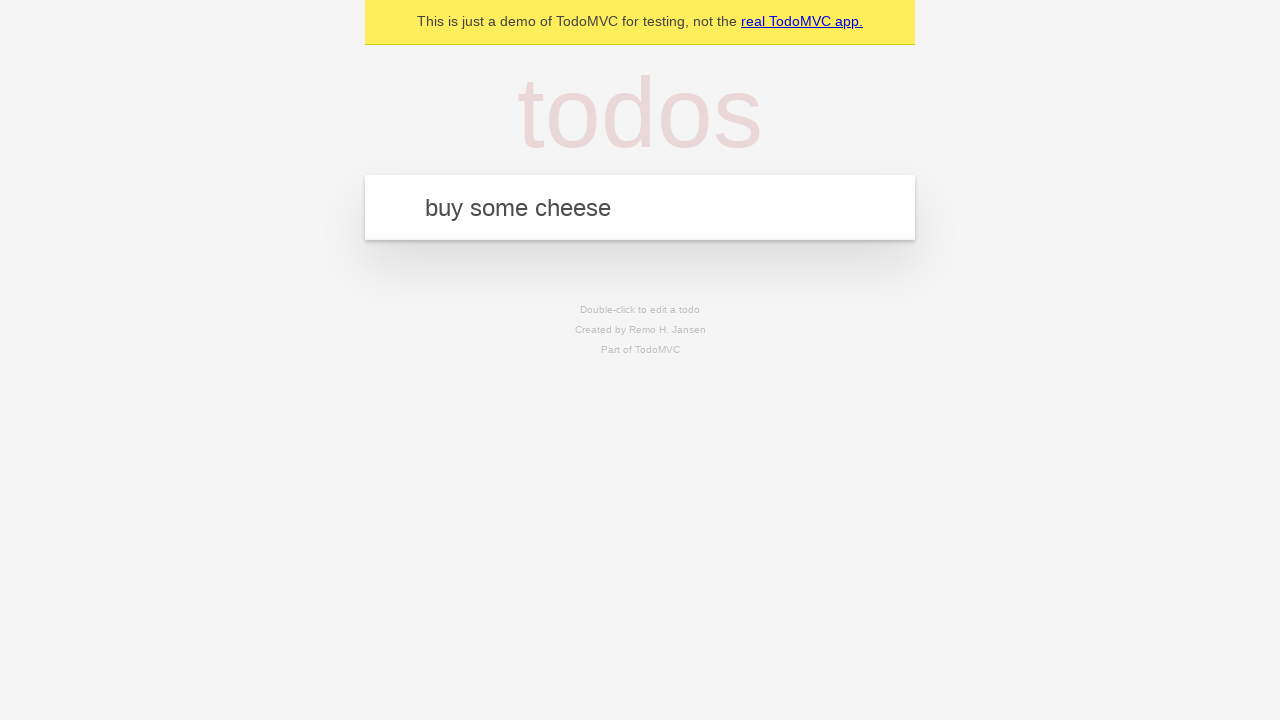

Pressed Enter to create todo item: 'buy some cheese' on internal:attr=[placeholder="What needs to be done?"i]
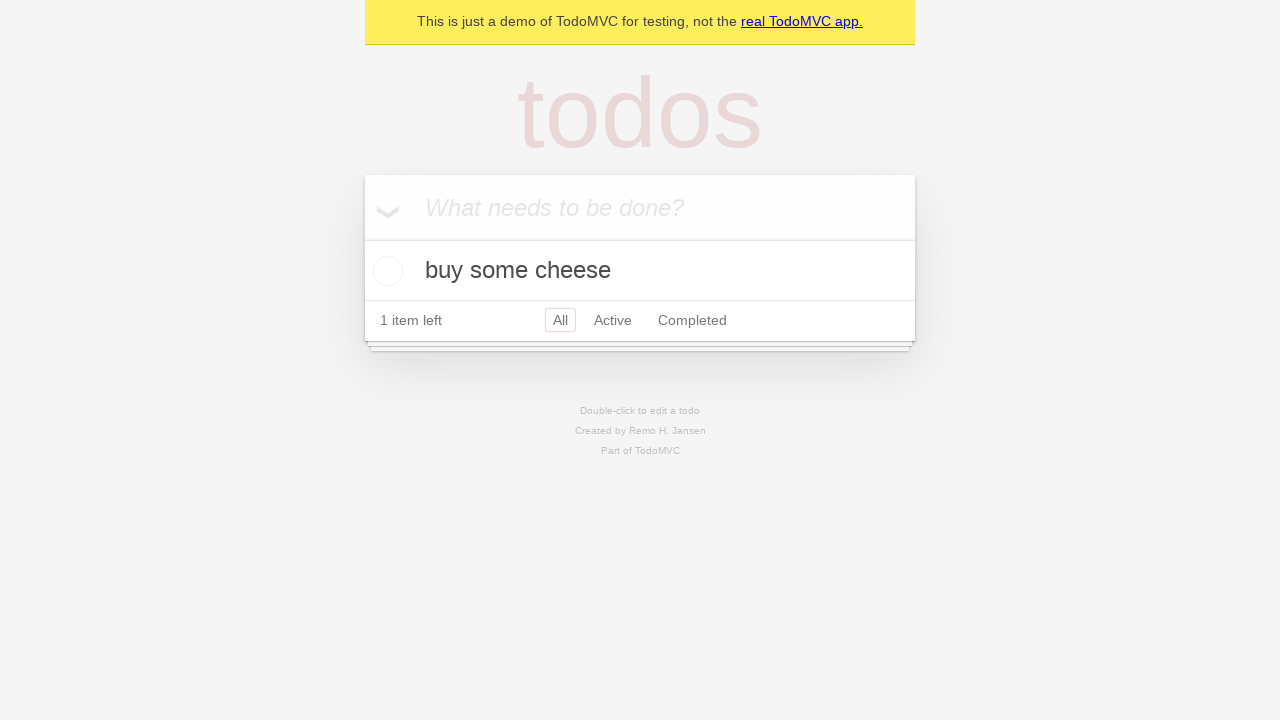

Filled input with todo item: 'feed the cat' on internal:attr=[placeholder="What needs to be done?"i]
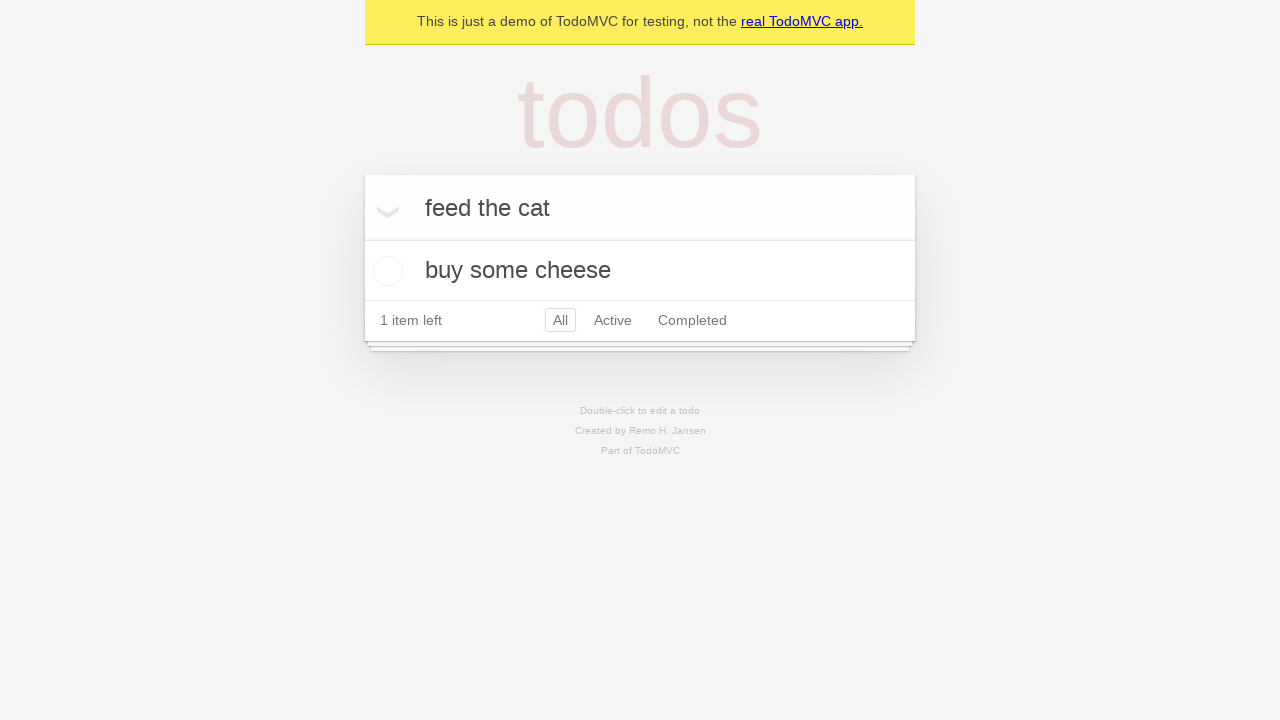

Pressed Enter to create todo item: 'feed the cat' on internal:attr=[placeholder="What needs to be done?"i]
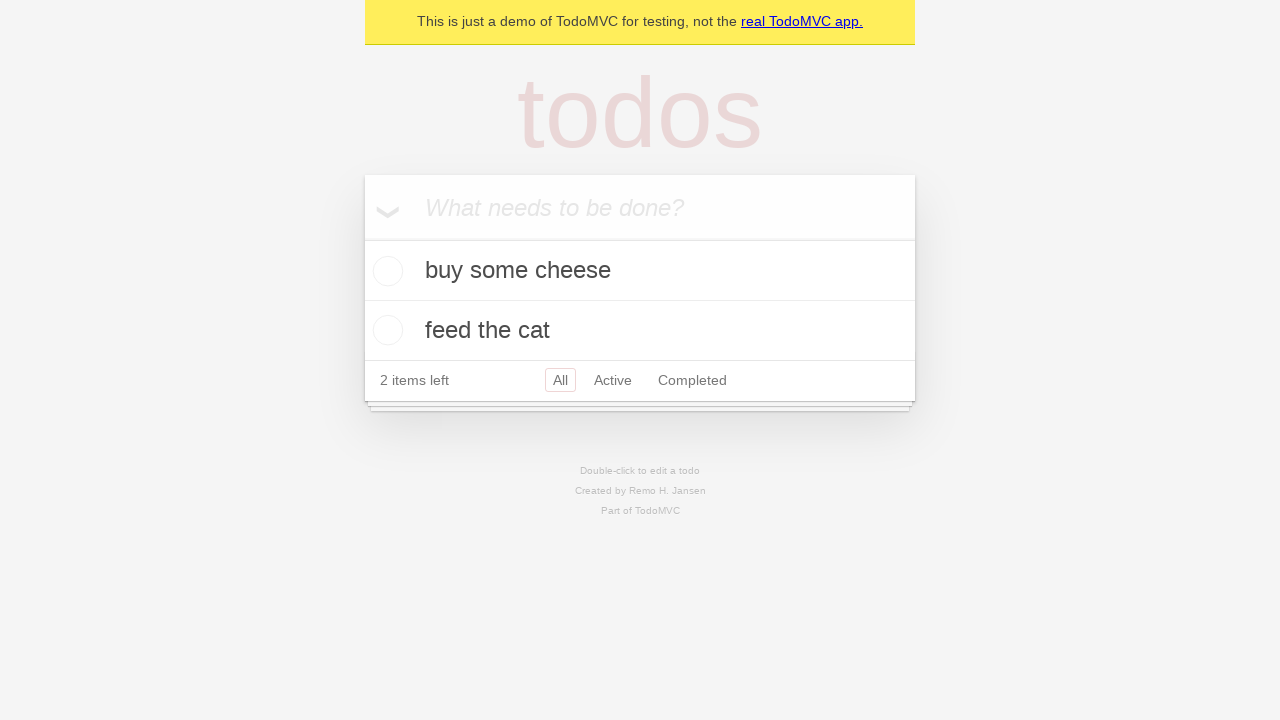

Filled input with todo item: 'book a doctors appointment' on internal:attr=[placeholder="What needs to be done?"i]
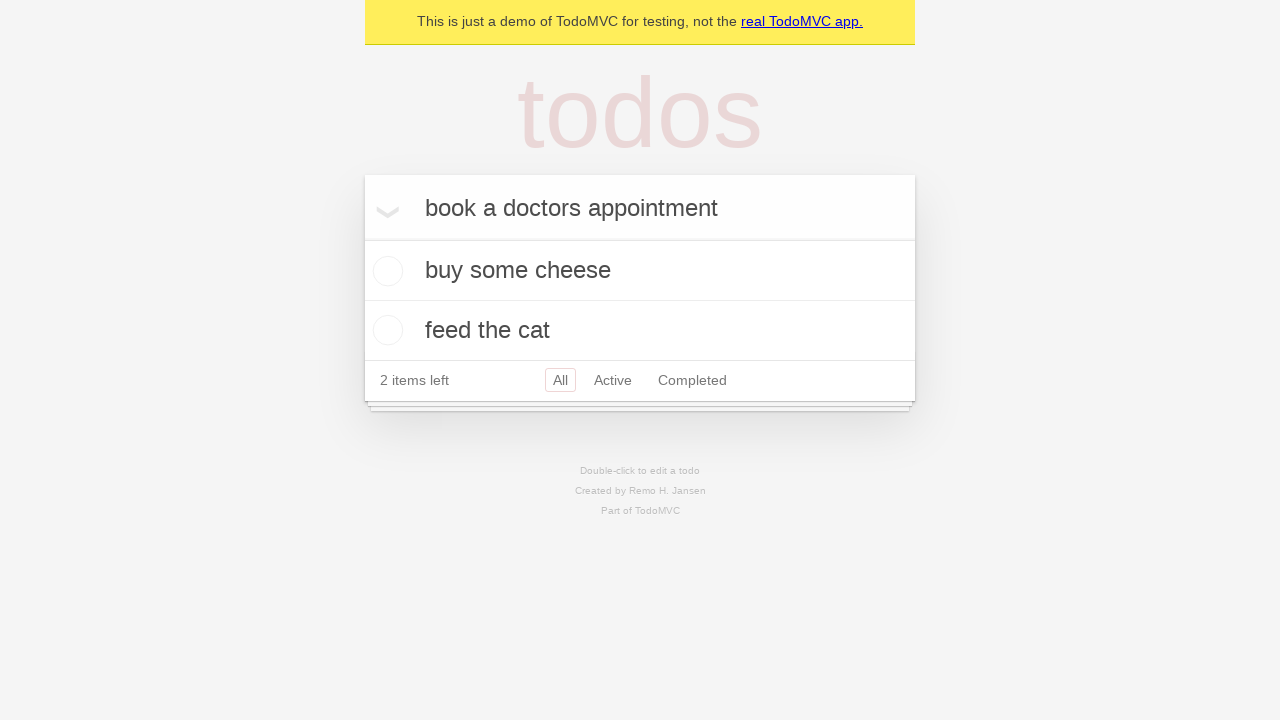

Pressed Enter to create todo item: 'book a doctors appointment' on internal:attr=[placeholder="What needs to be done?"i]
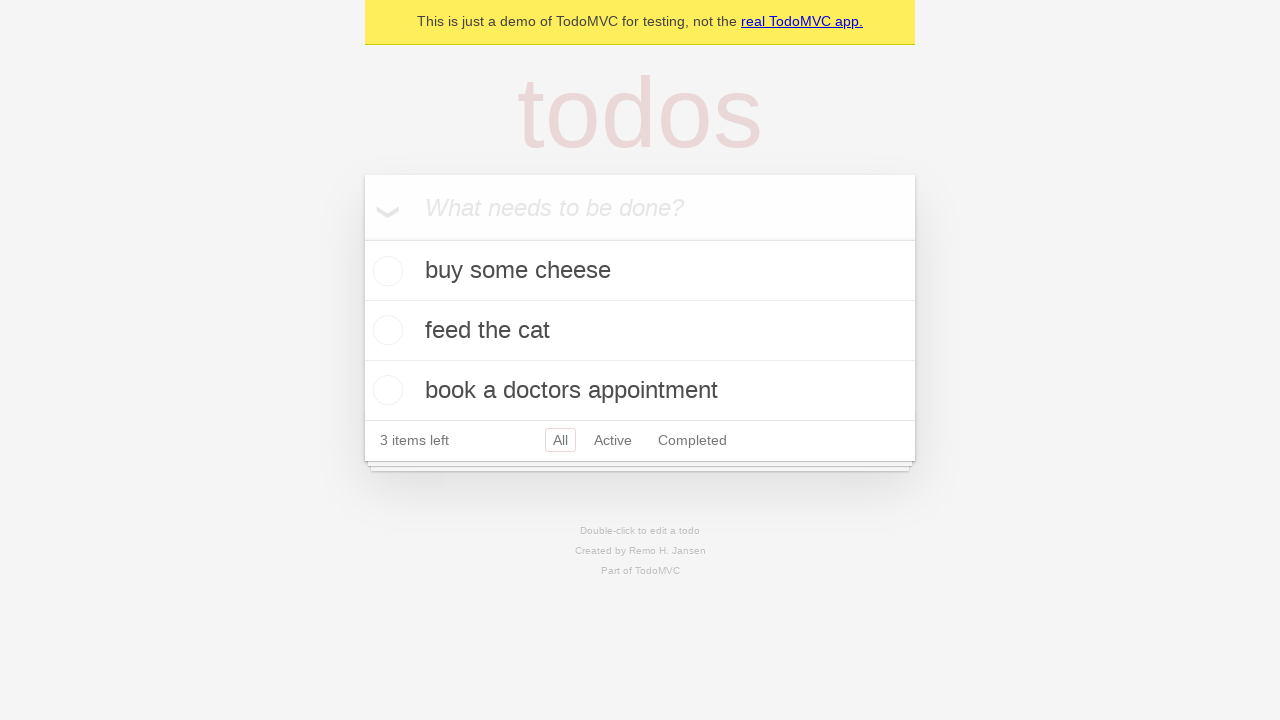

Checked the second todo item (marked as completed) at (385, 330) on internal:testid=[data-testid="todo-item"s] >> nth=1 >> internal:role=checkbox
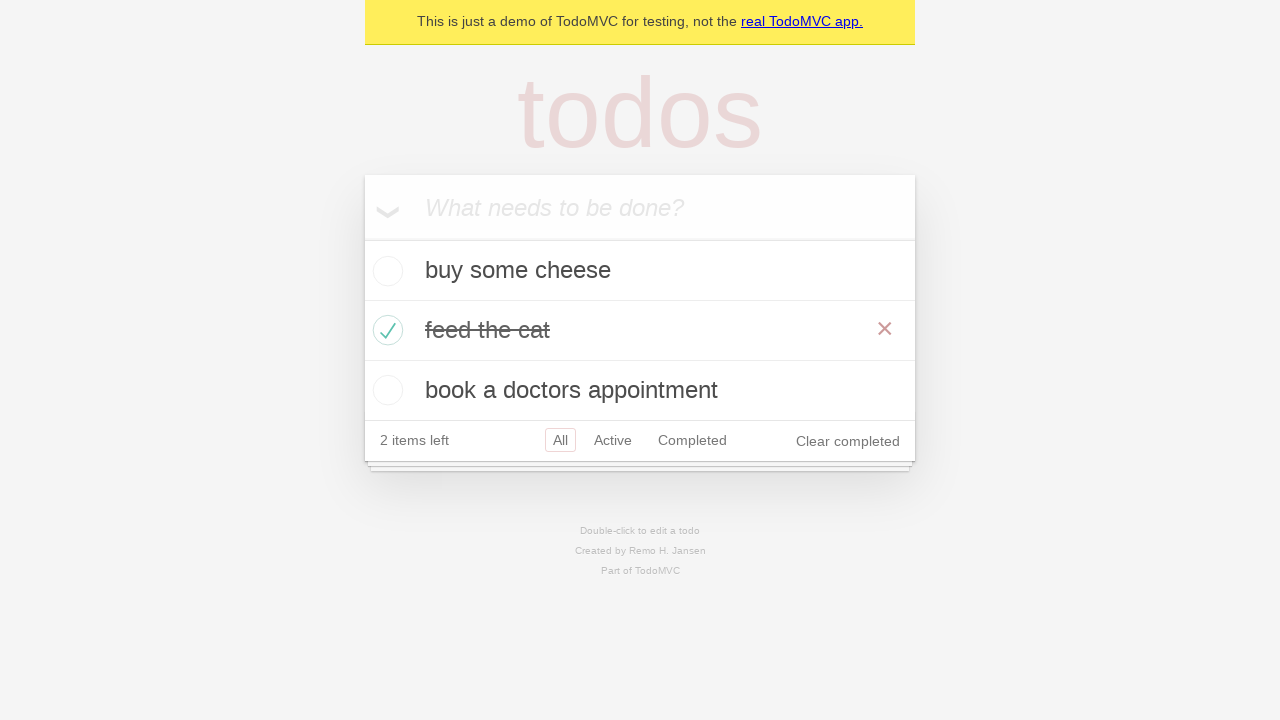

Clicked the 'Active' filter button at (613, 440) on internal:role=link[name="Active"i]
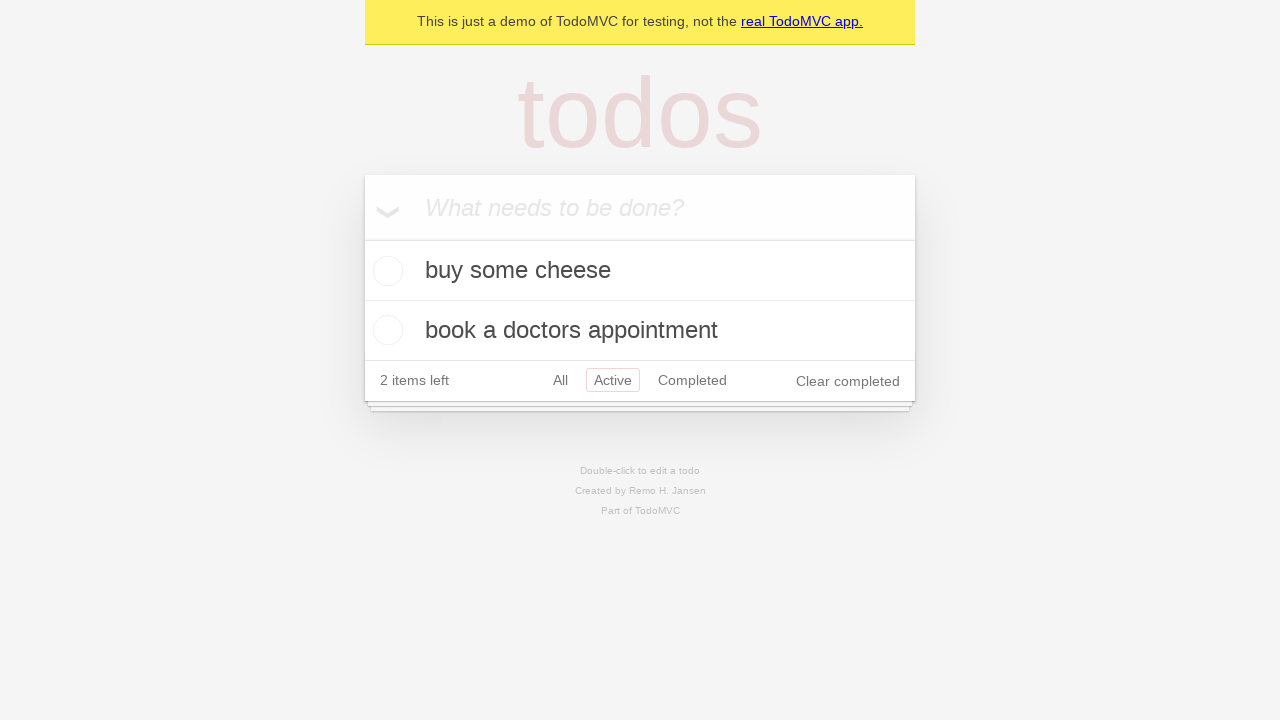

Waited for Active filter to apply
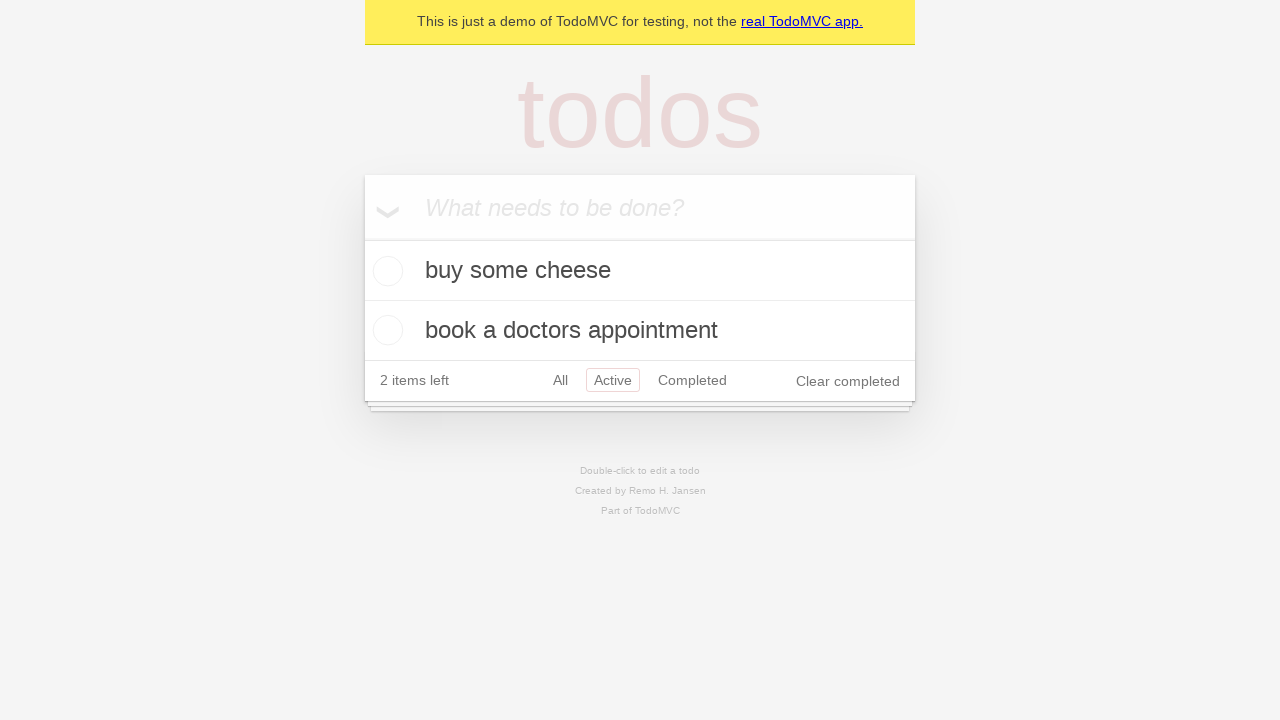

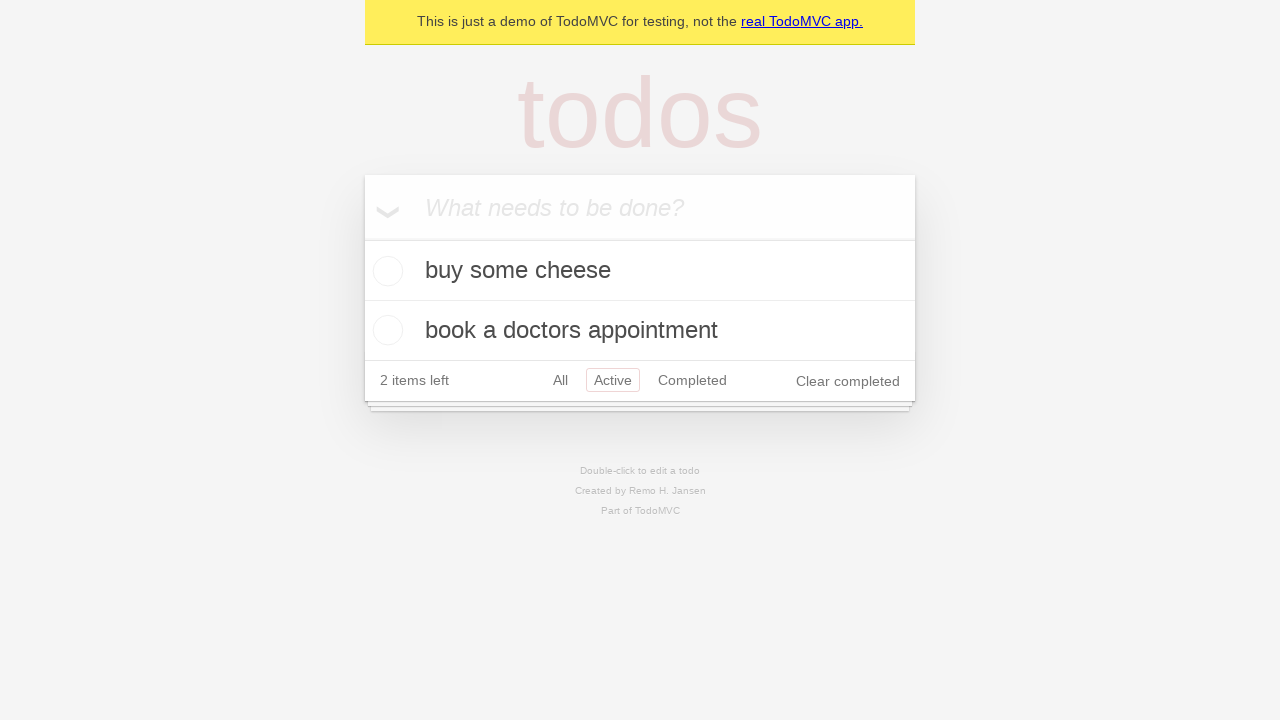